Tests navigation to a webpage via shortened URL and clicks on a "Get a free account" link to navigate to the signup page.

Starting URL: http://bit.ly/1DbdhsW

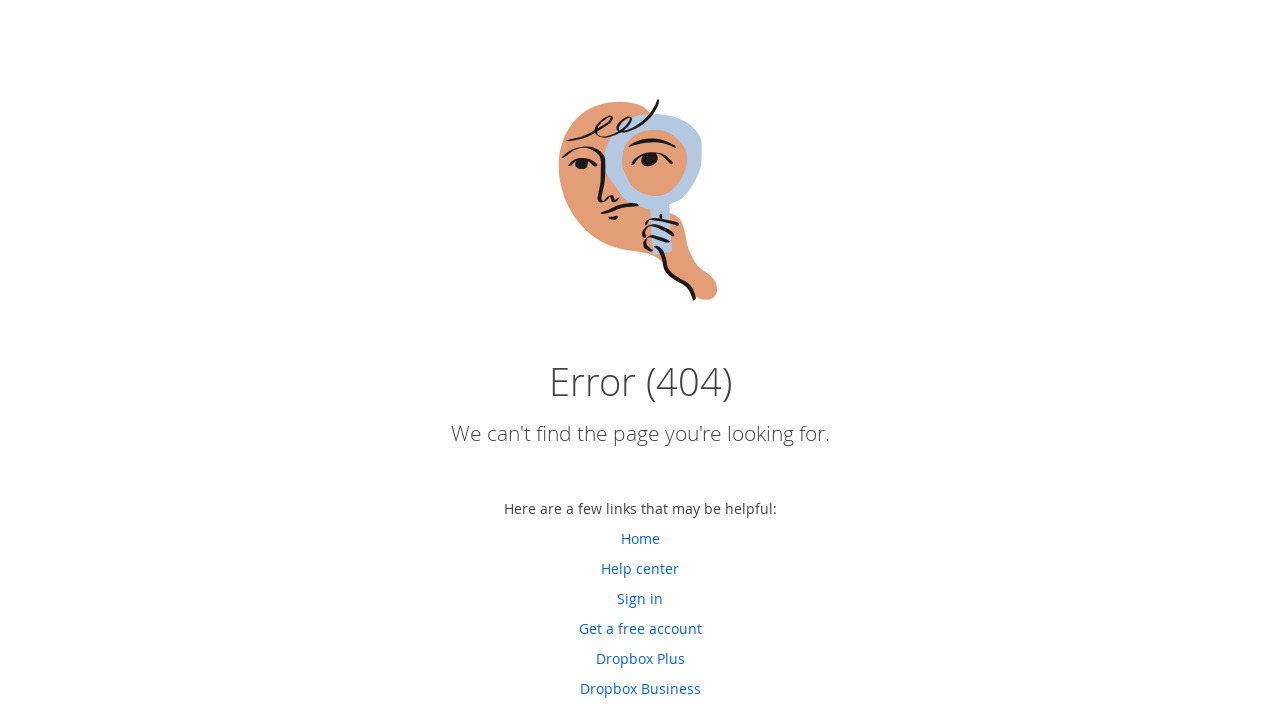

Navigated to shortened URL http://bit.ly/1DbdhsW
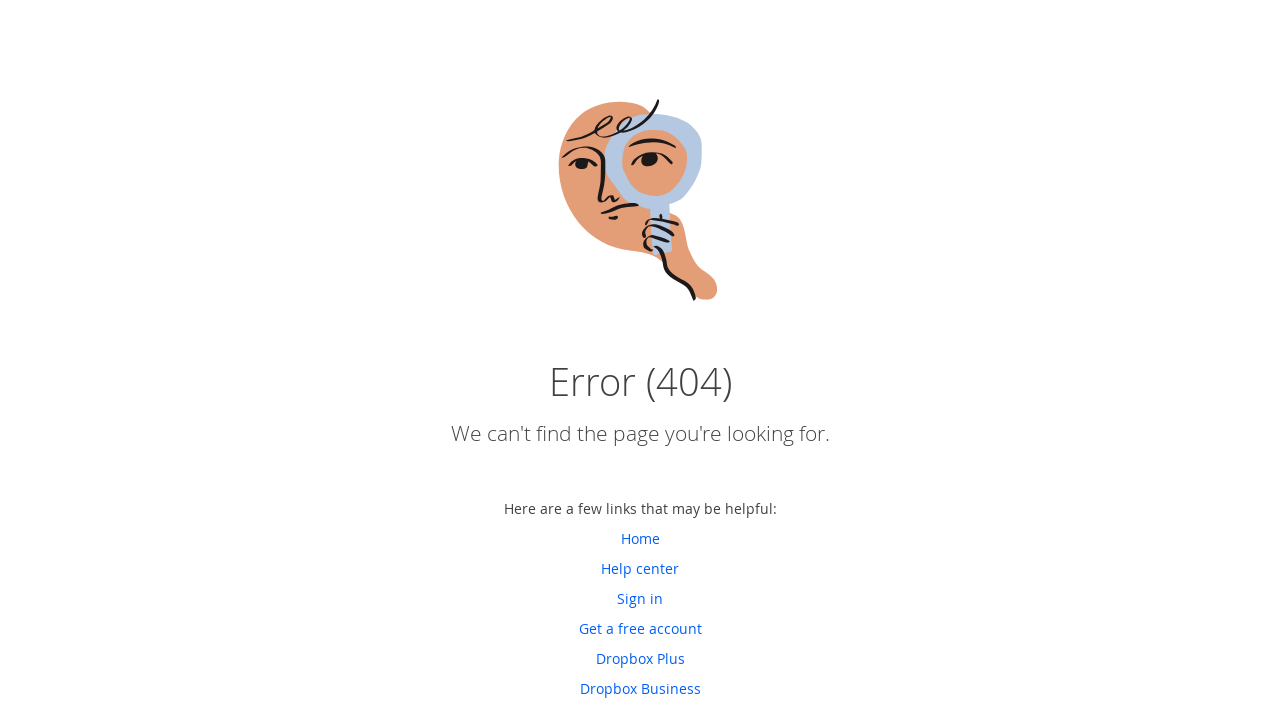

Clicked on 'Get a free account' link to navigate to signup page at (640, 628) on xpath=//a[text()='Get a free account']
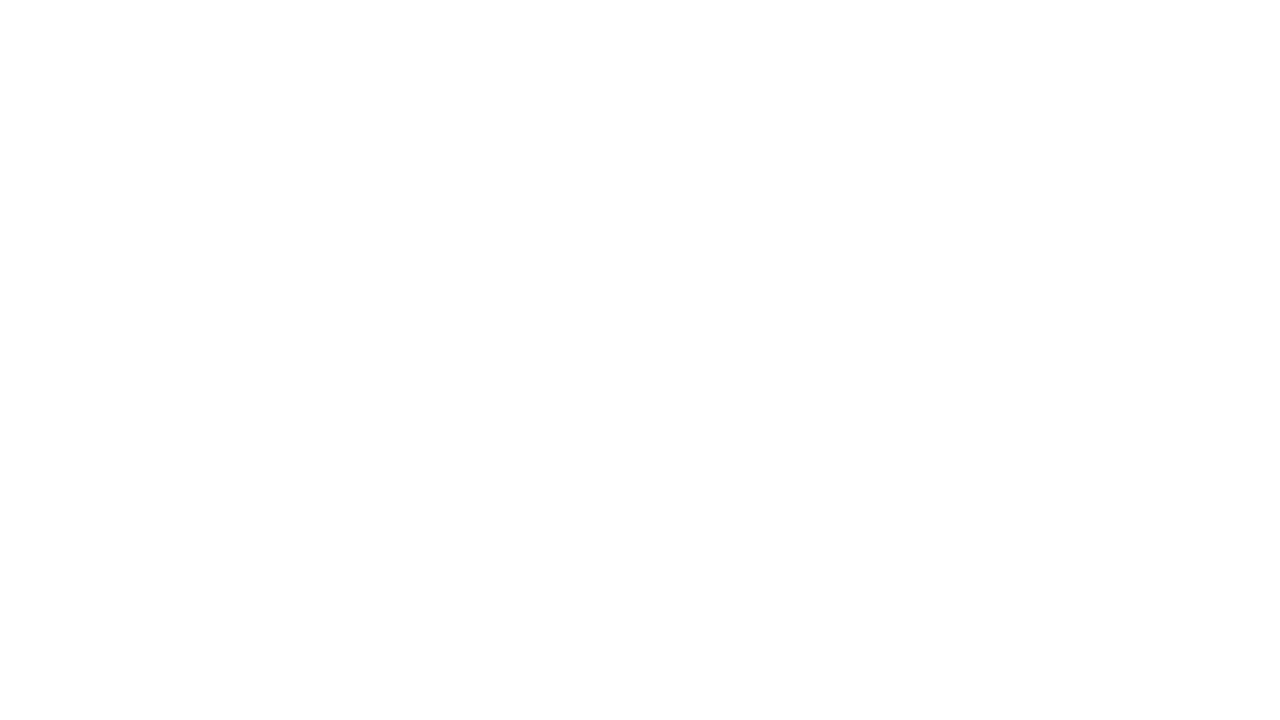

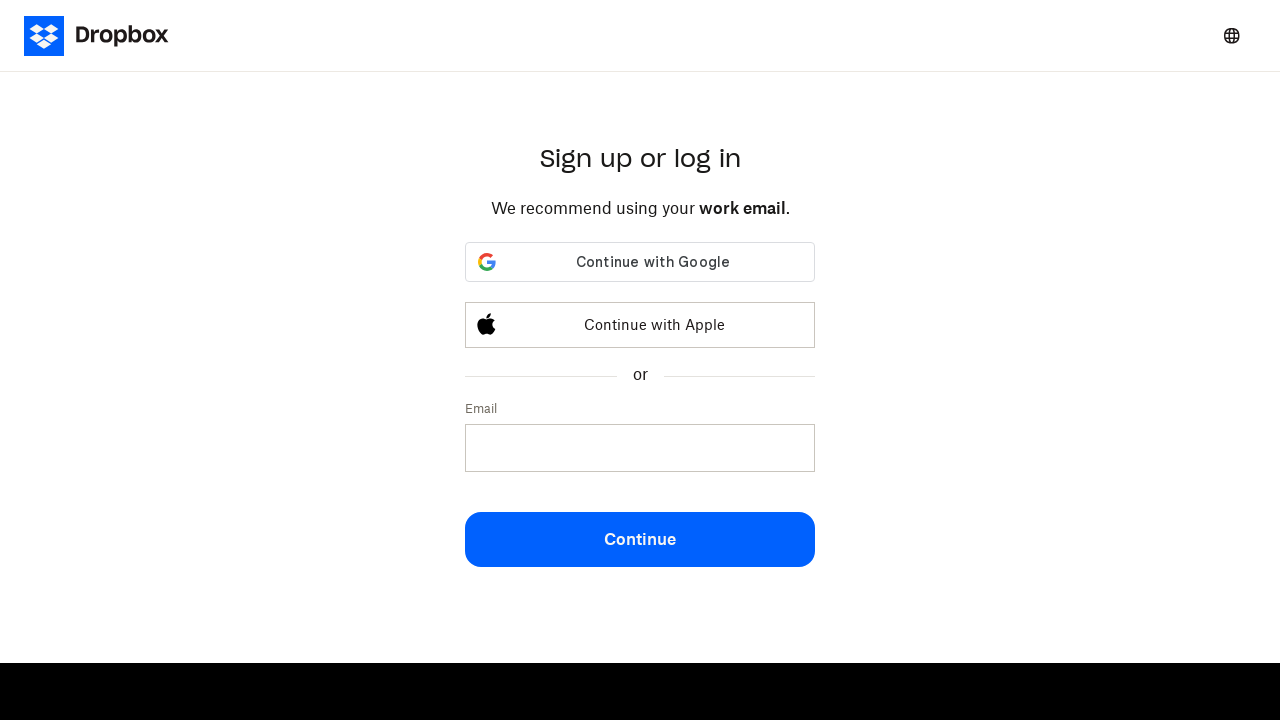